Tests dynamic loading functionality with a reusable wait pattern by clicking start and verifying the loaded message

Starting URL: https://the-internet.herokuapp.com/dynamic_loading/1

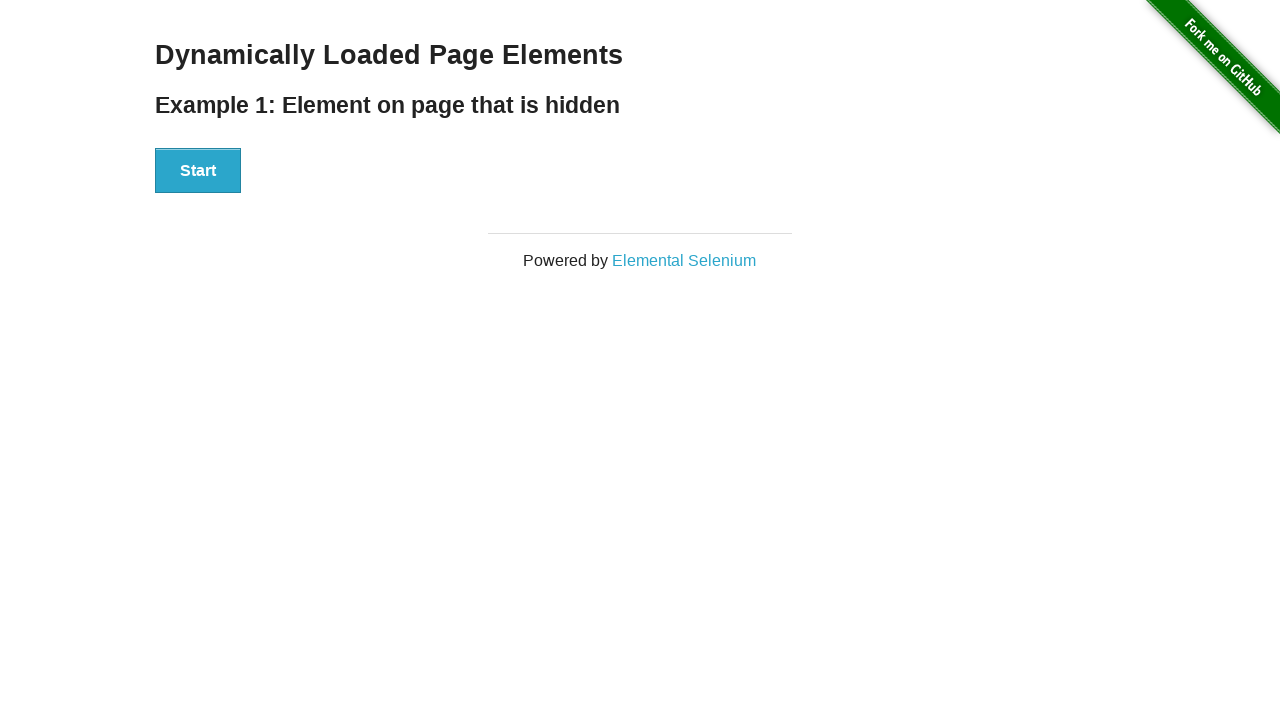

Navigated to dynamic loading test page
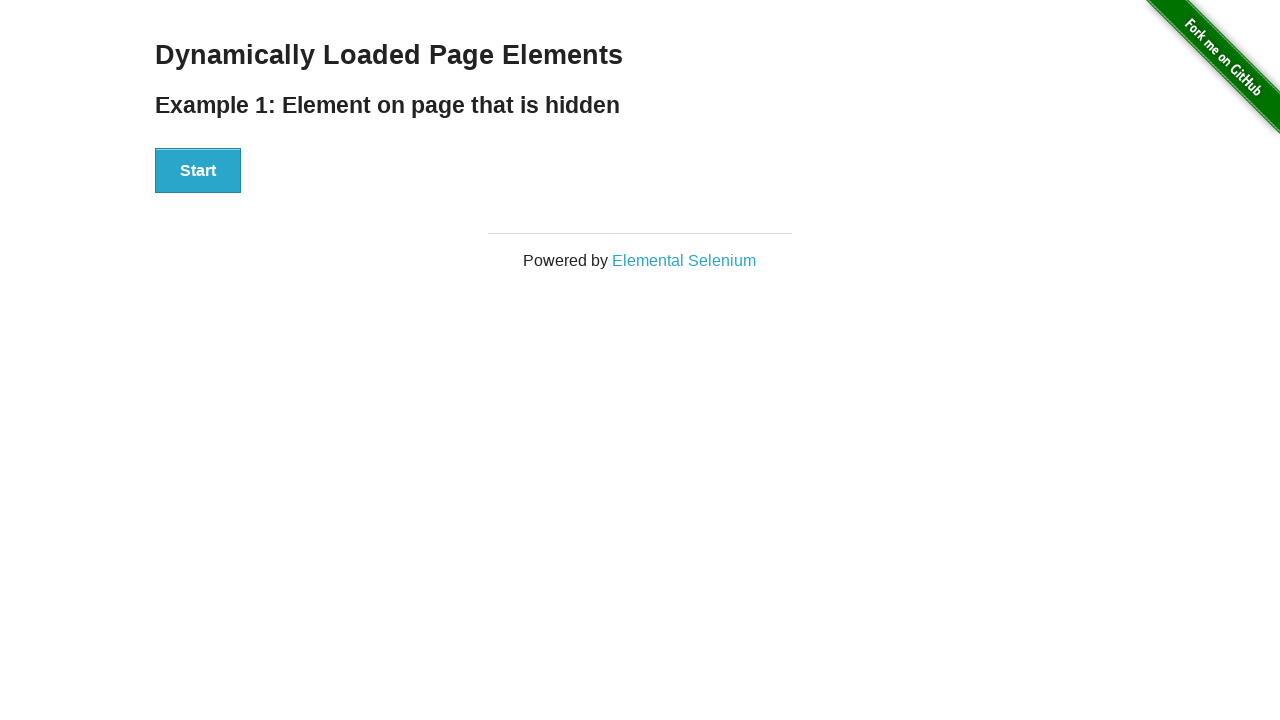

Clicked start button to begin dynamic loading at (198, 171) on xpath=//div[@id='start']//button
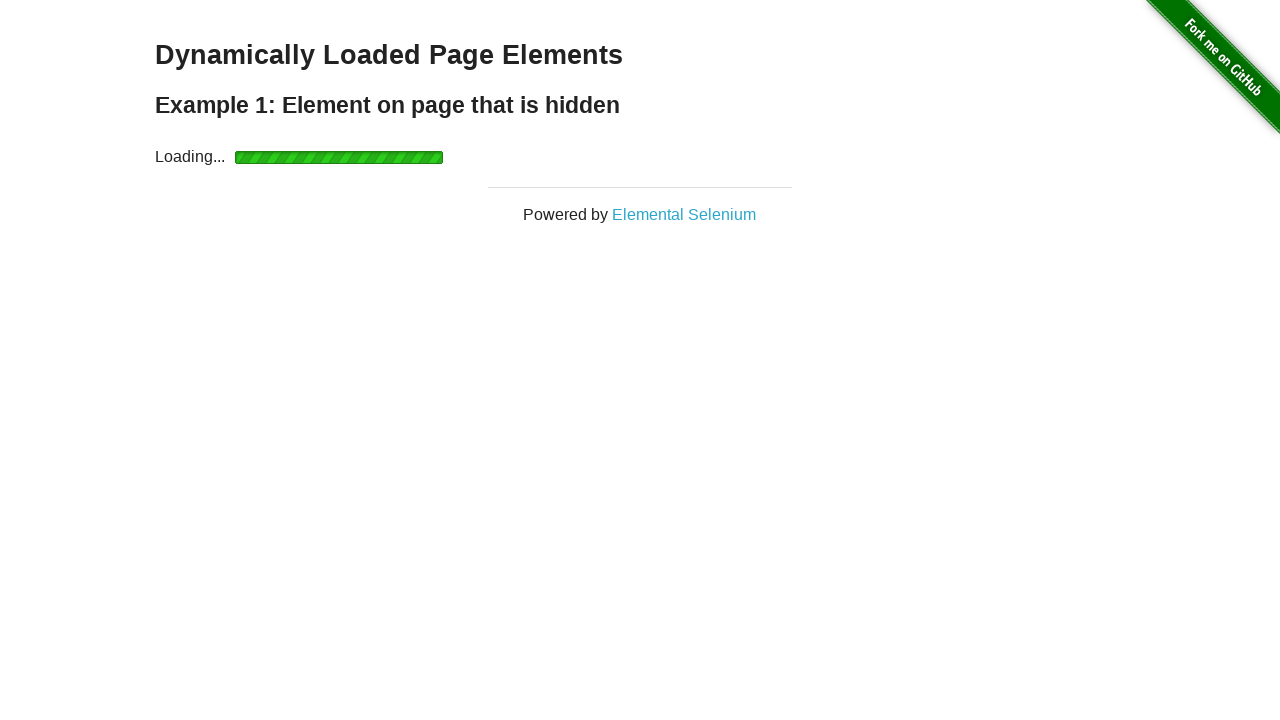

Waited for 'Hello World!' element to become visible
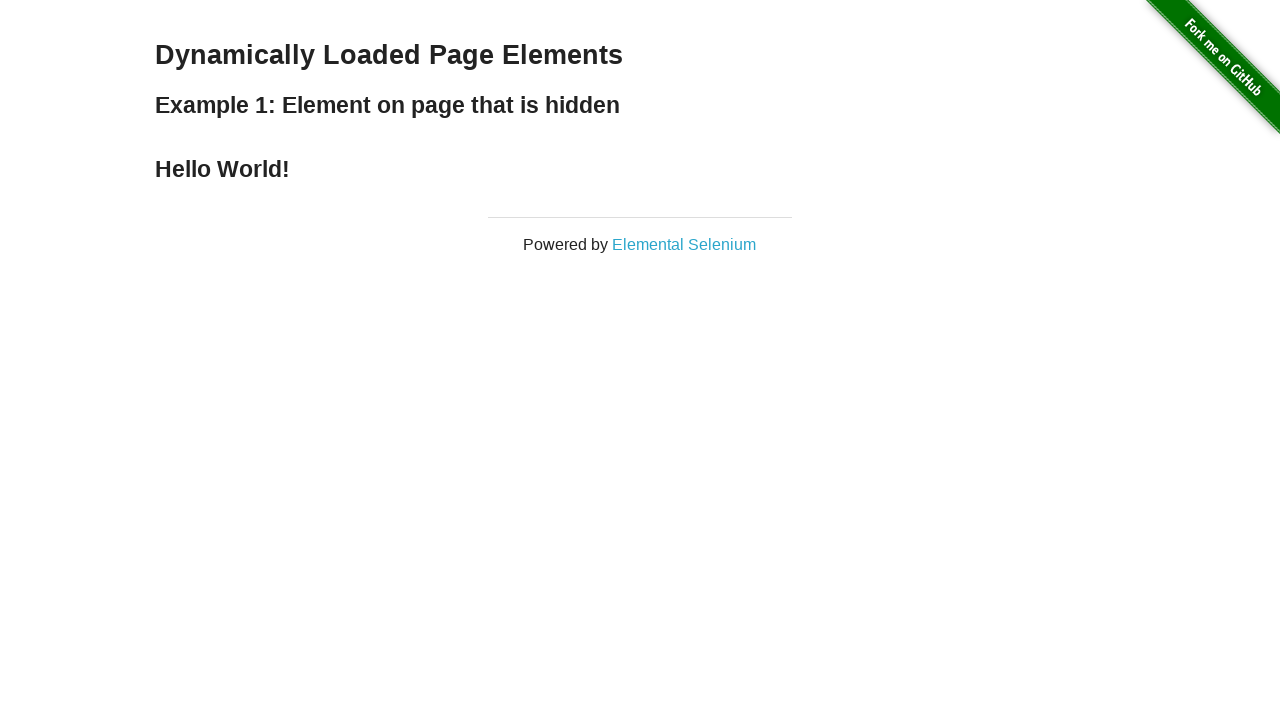

Verified 'Hello World!' text content is correct
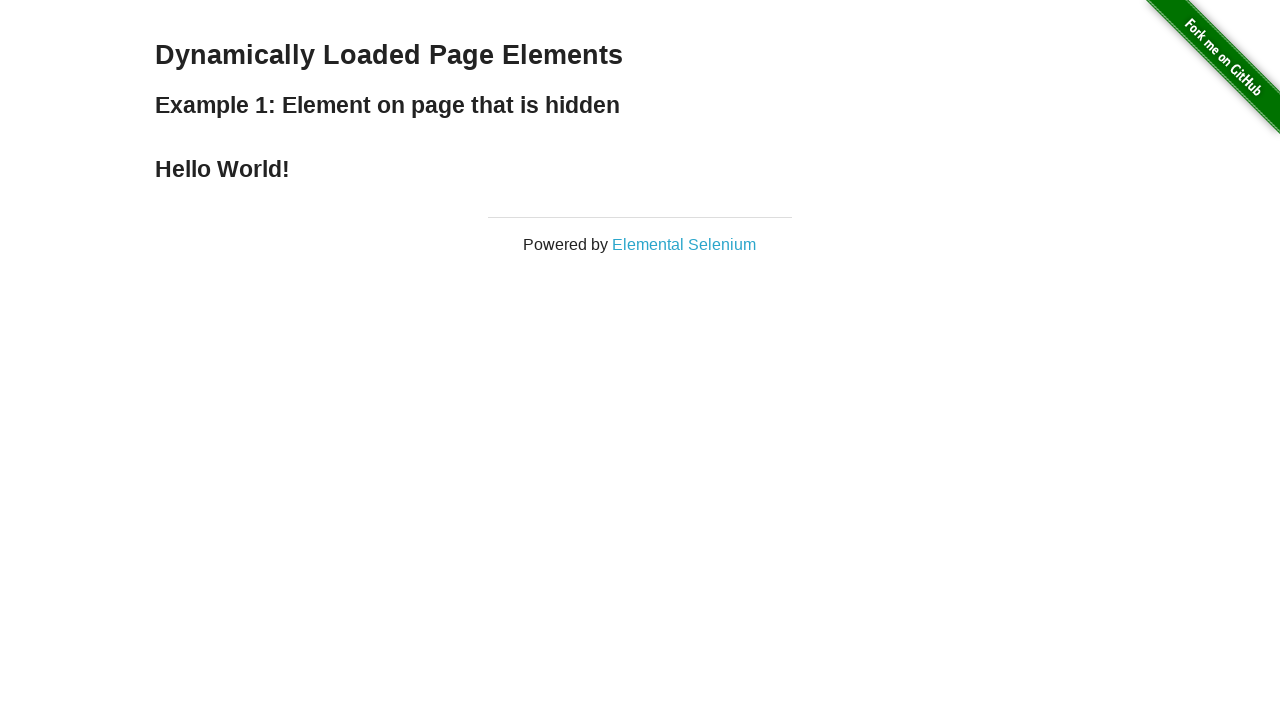

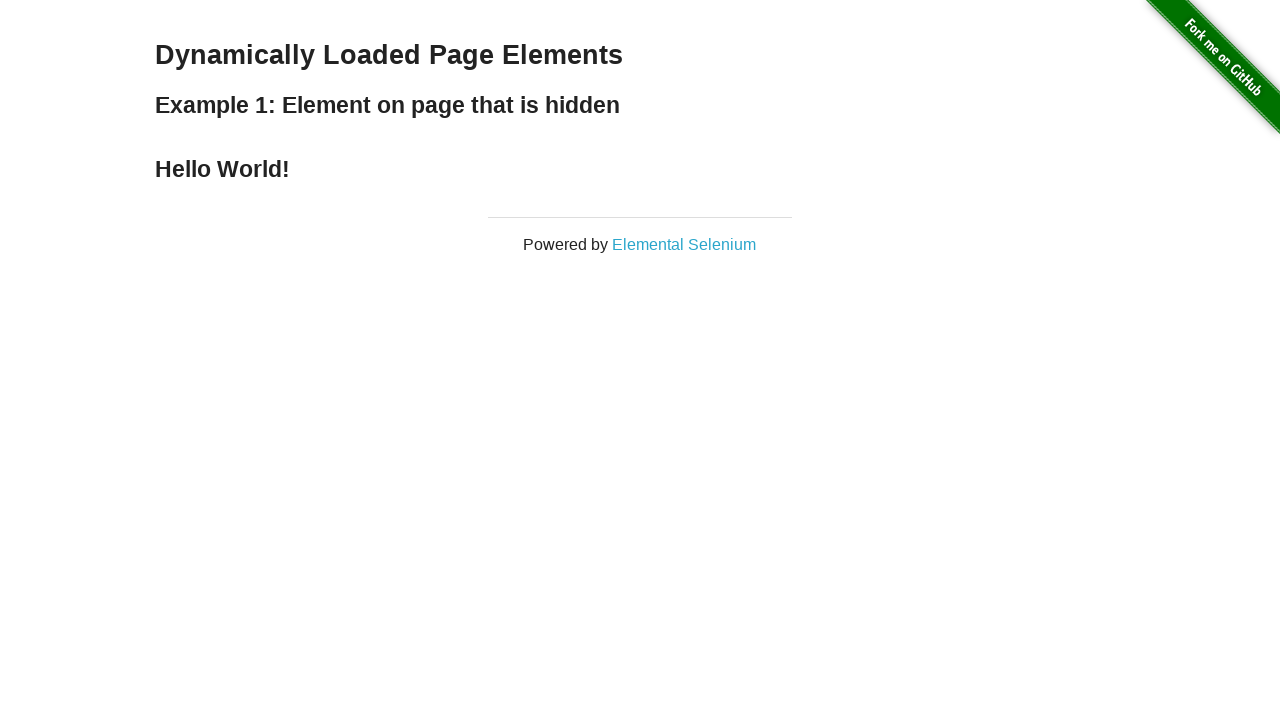